Tests filtering products by the Monitors category and verifies that product cards are displayed

Starting URL: https://www.demoblaze.com/

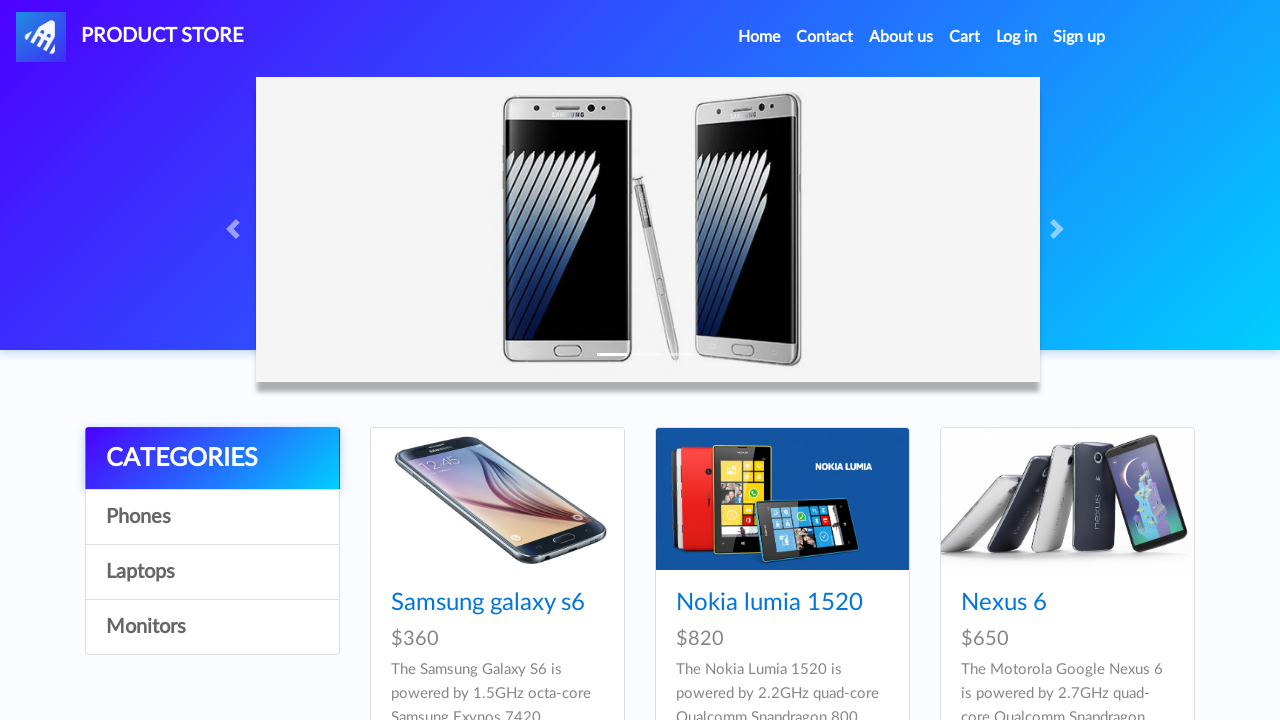

Clicked on Monitors category filter at (212, 627) on text=Monitors
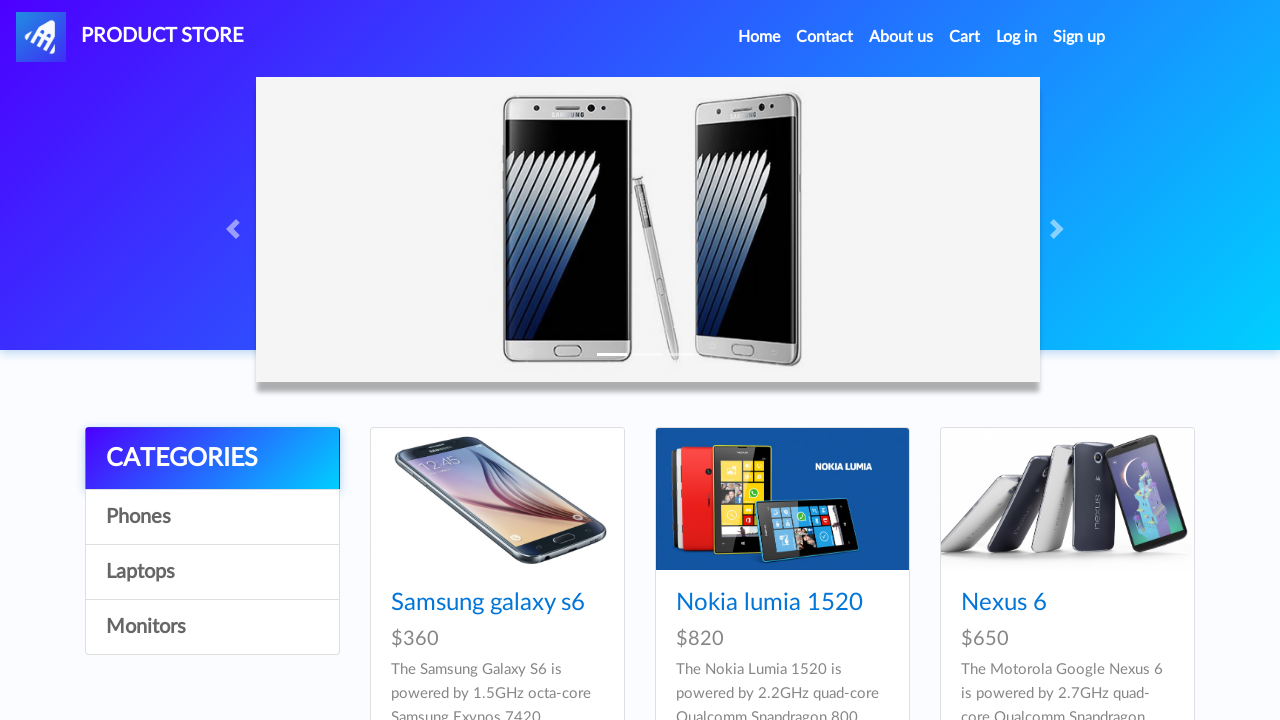

Product cards loaded after selecting Monitors category
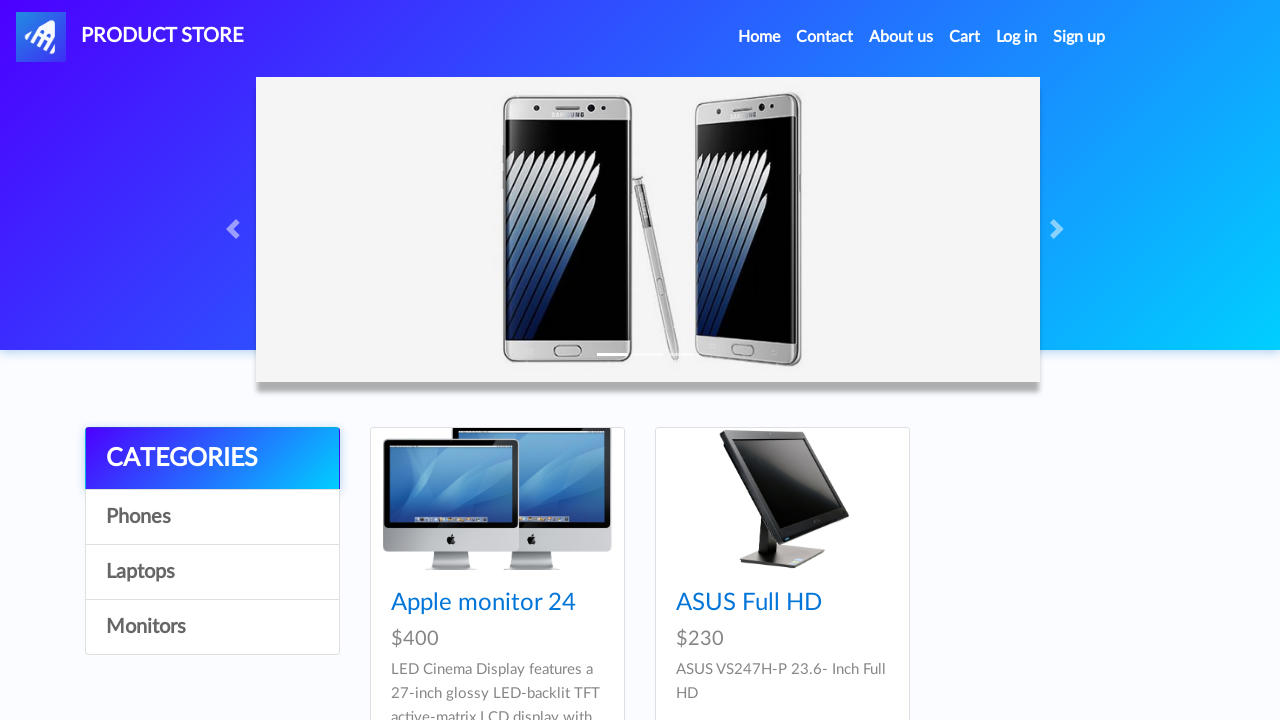

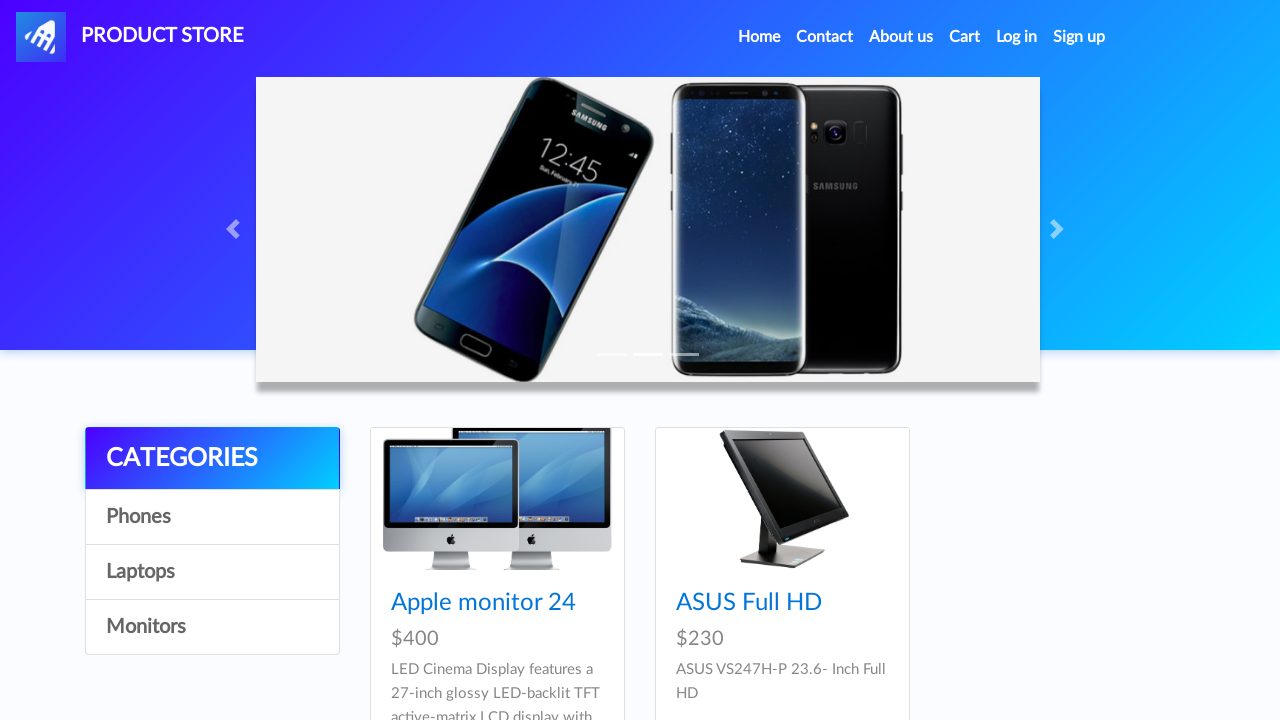